Tests filtering todos by clicking the Completed filter button

Starting URL: https://todomvc.com/examples/typescript-angular/#/

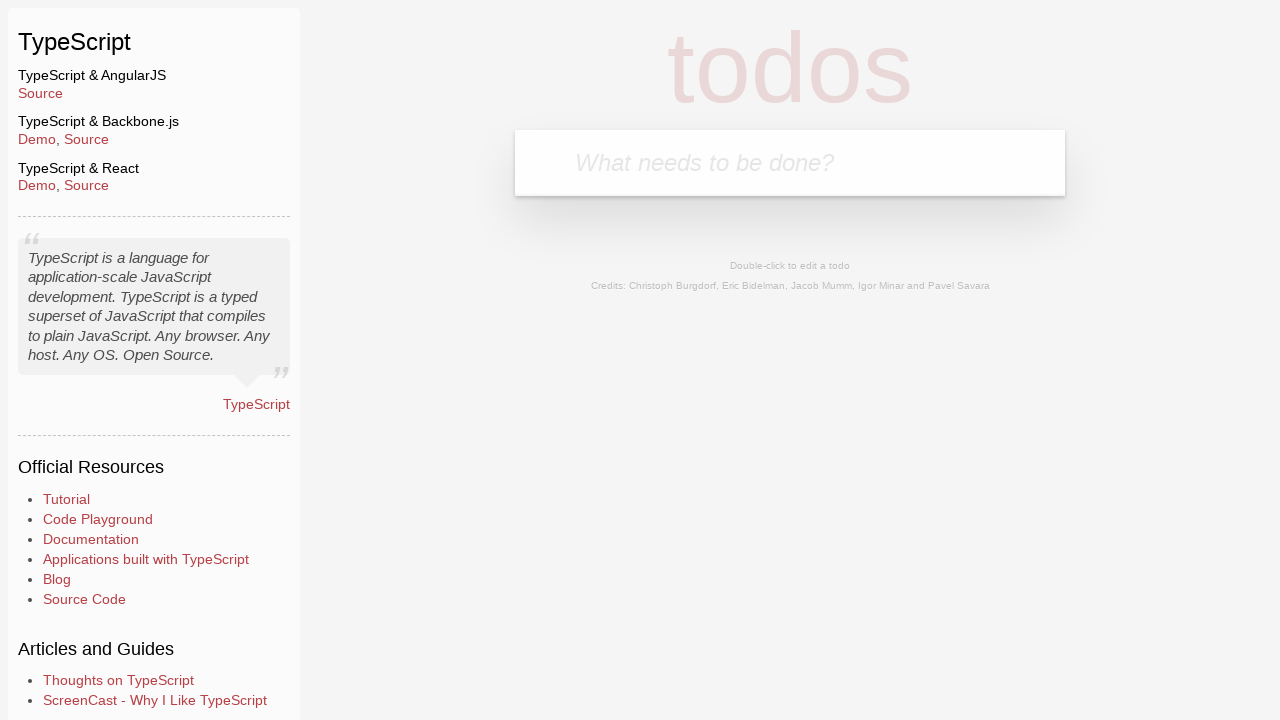

Filled new todo input with 'Example1' on .new-todo
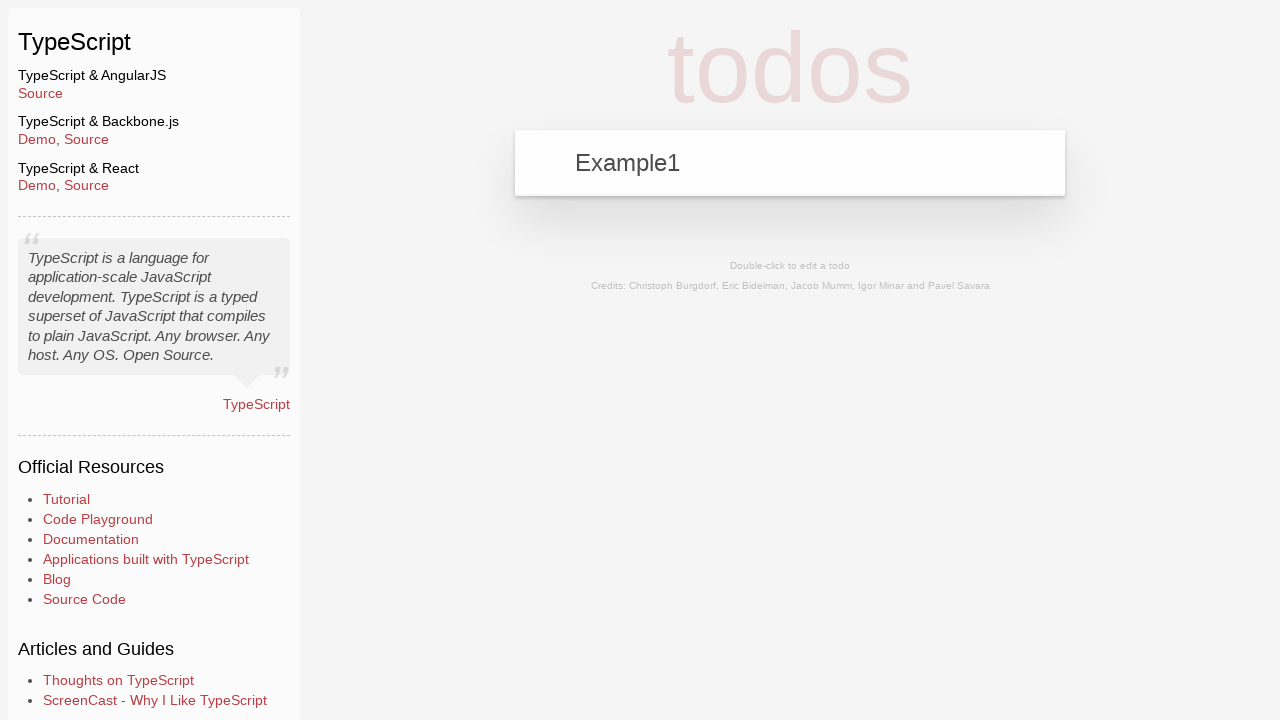

Pressed Enter to add first todo on .new-todo
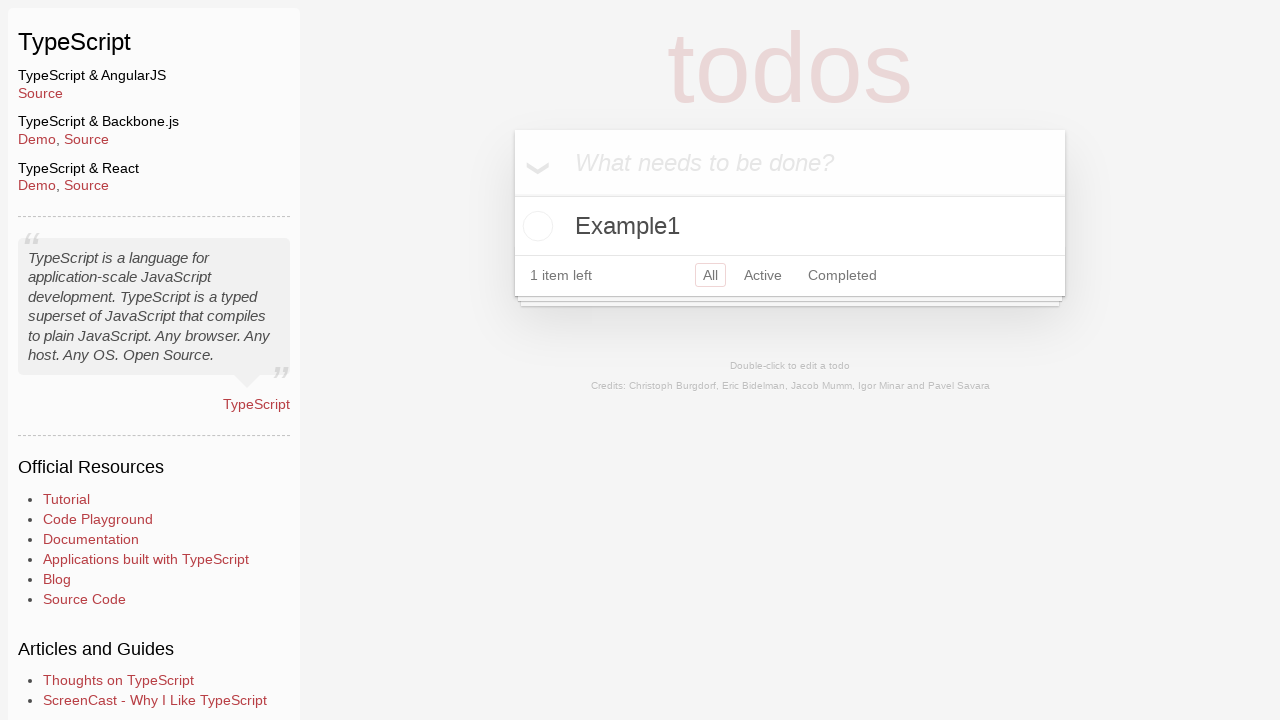

Filled new todo input with 'Example2' on .new-todo
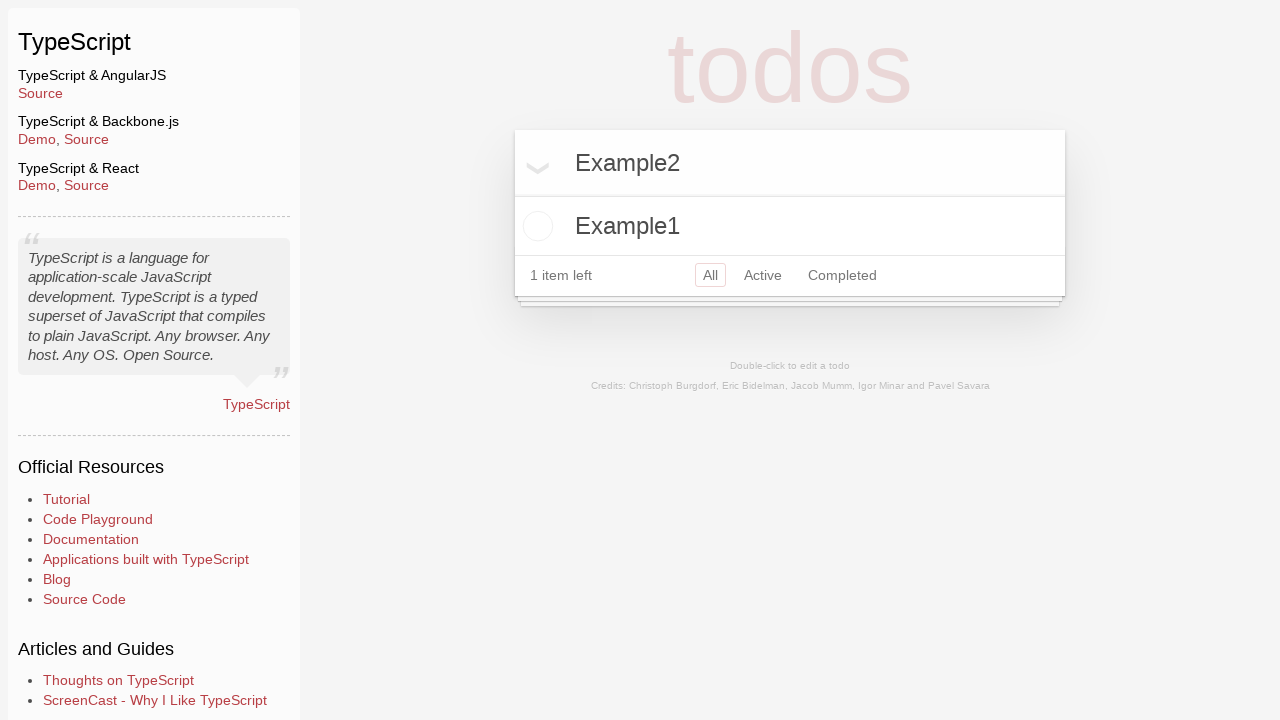

Pressed Enter to add second todo on .new-todo
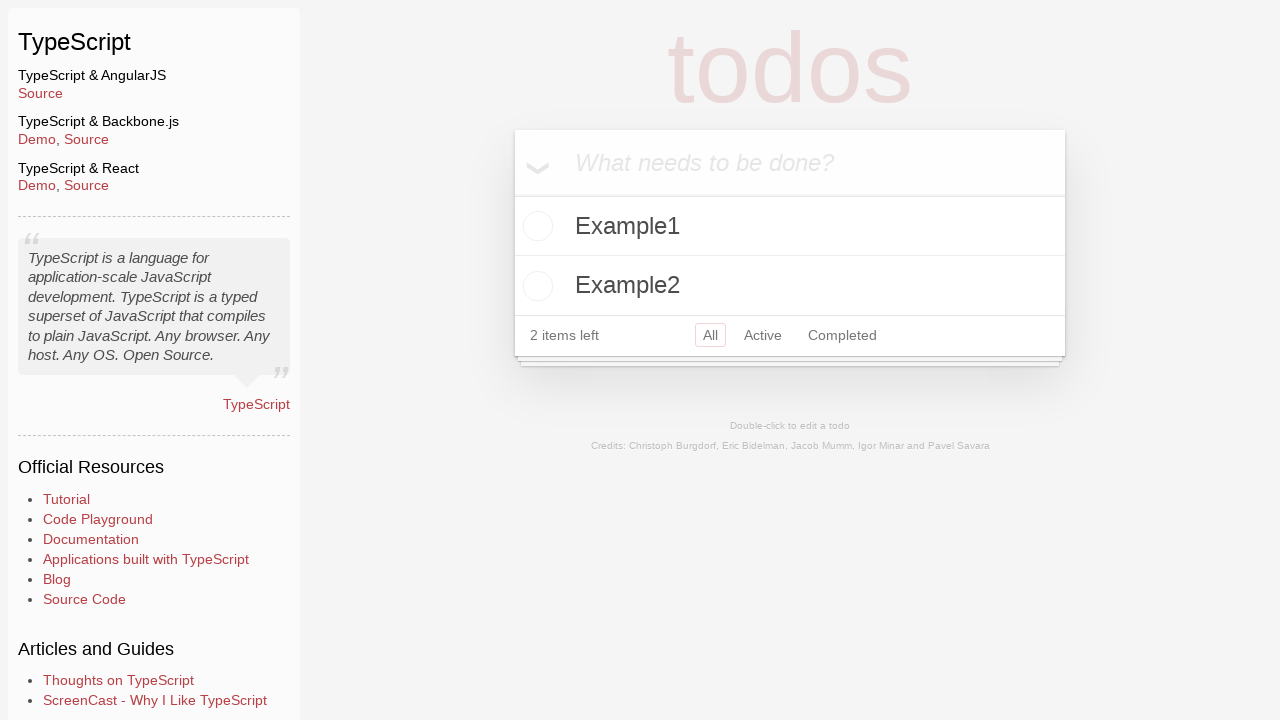

Clicked toggle checkbox to mark Example2 as completed at (535, 286) on li:has-text('Example2') .toggle
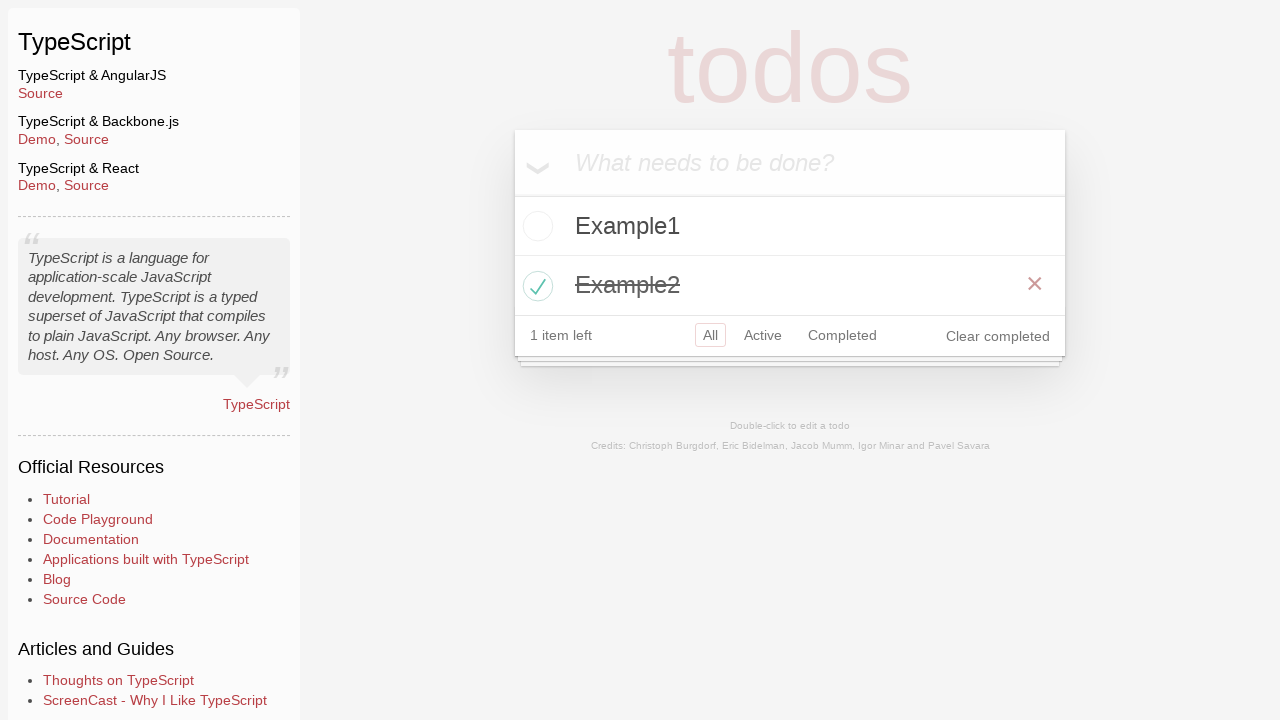

Clicked Completed filter button to show only completed todos at (842, 335) on a:has-text('Completed')
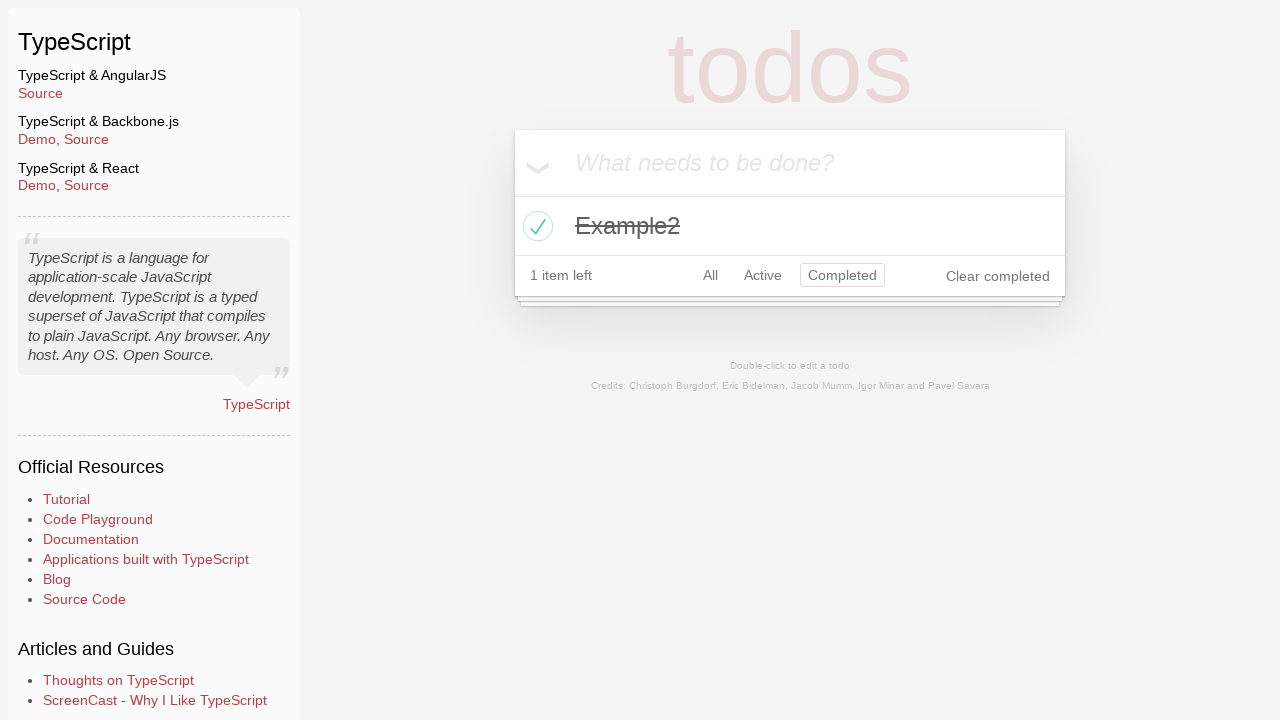

Waited for filtered todo list to load
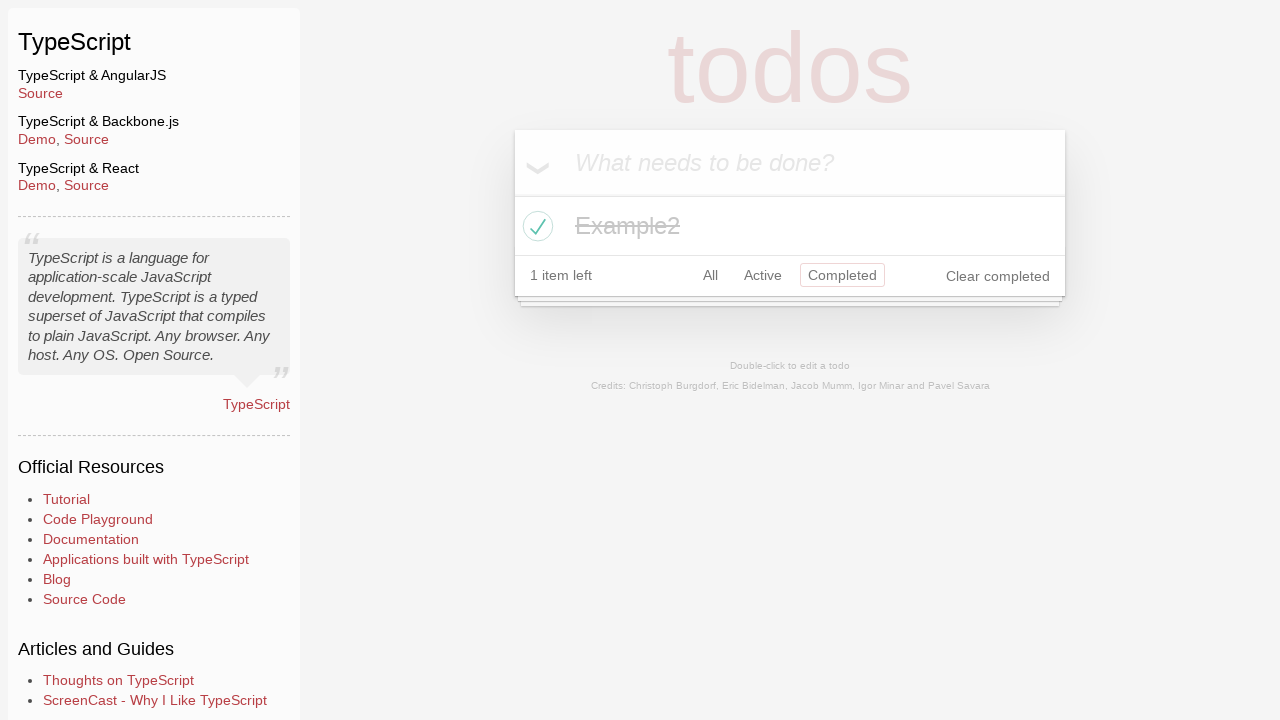

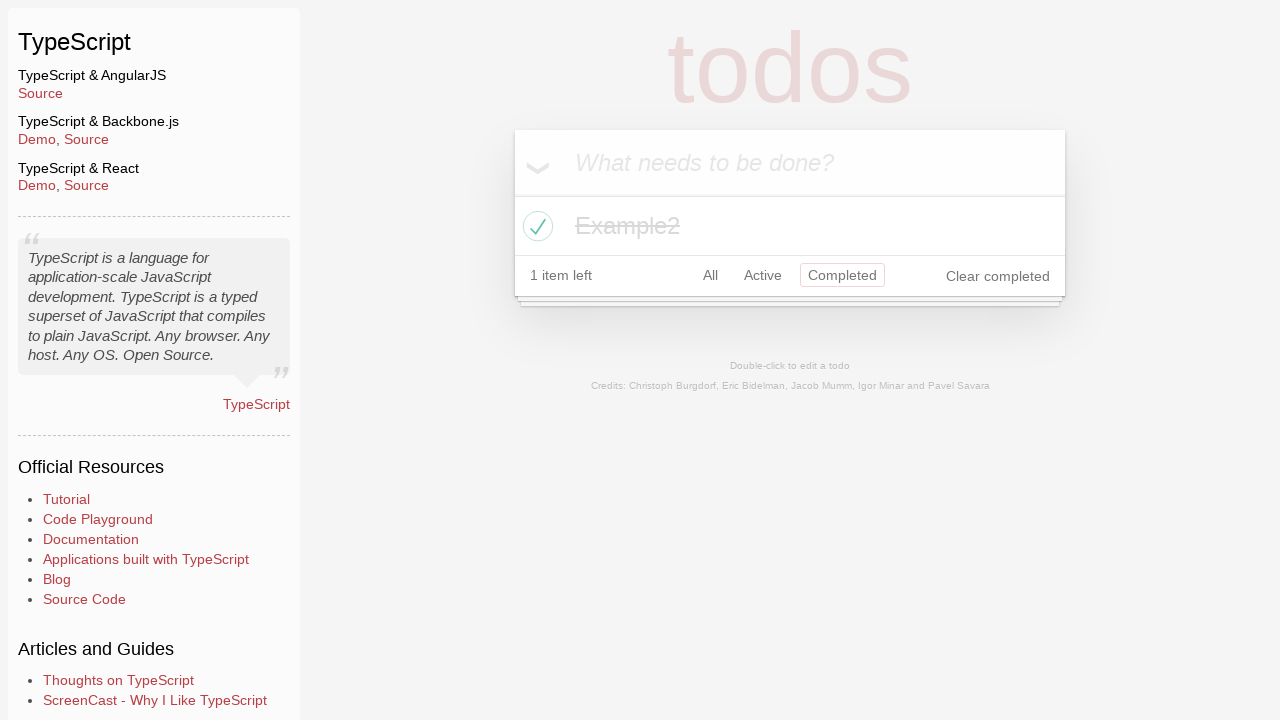